Tests navigation on wisequarter.com by scrolling down to the SDET course section and clicking the "Explore the Course" button, then displays a JavaScript alert.

Starting URL: https://www.wisequarter.com

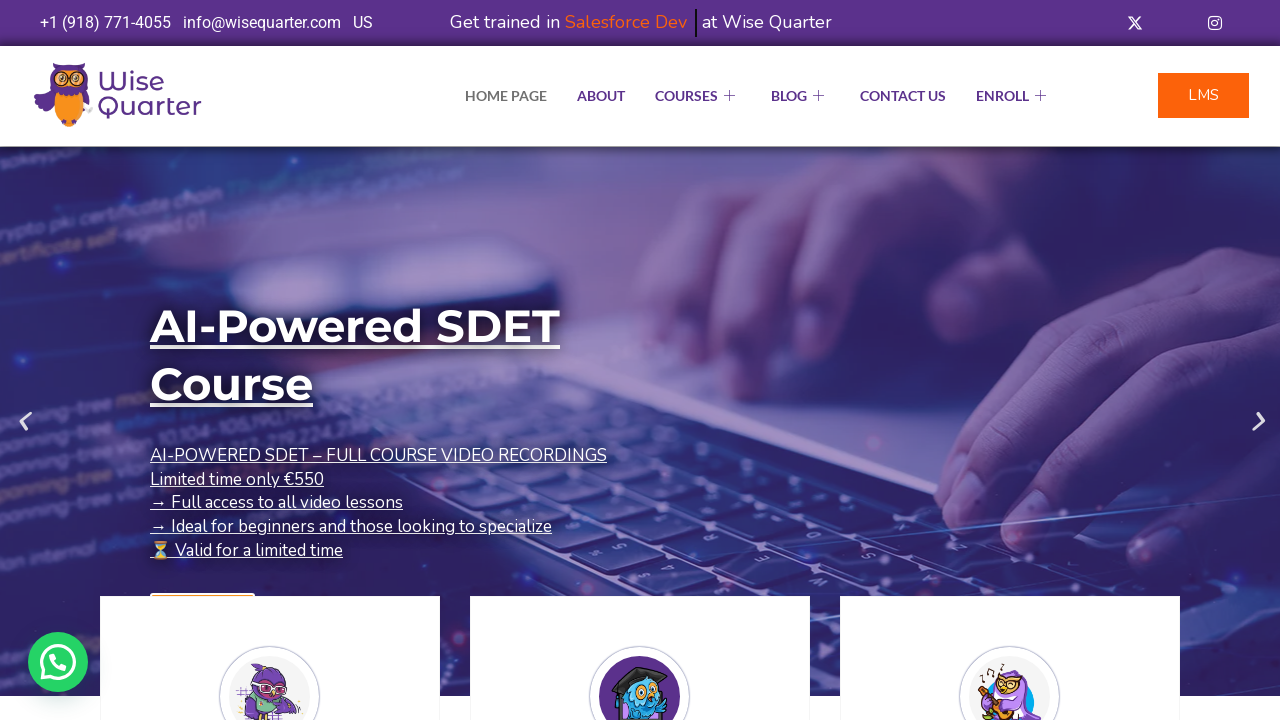

Navigated to https://www.wisequarter.com
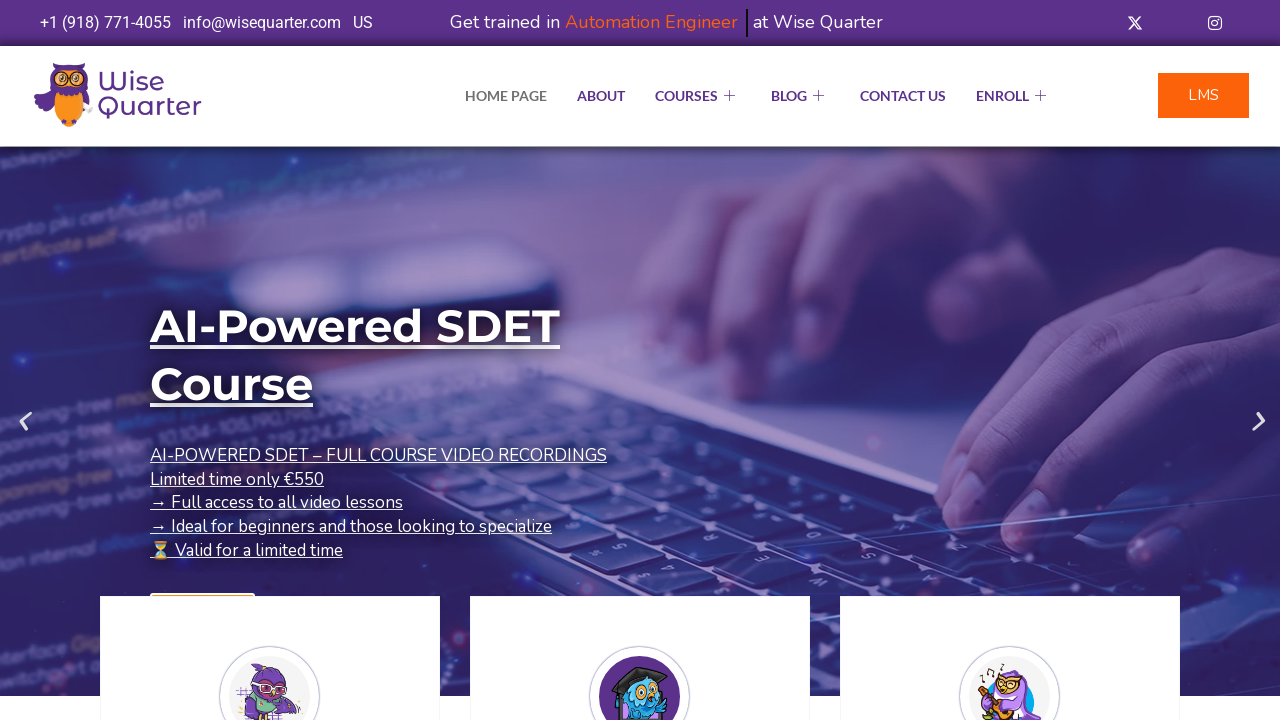

Located the 'Explore the Course' button for SDET course
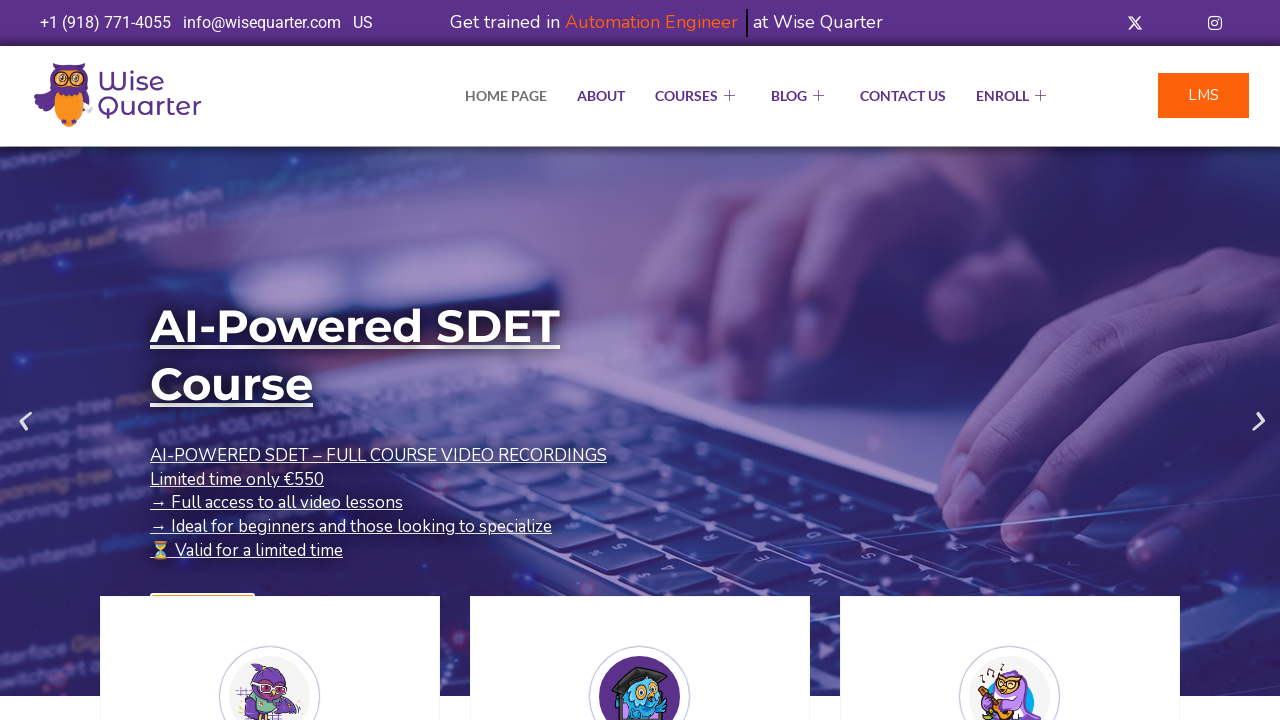

Scrolled down to bring the SDET course 'Explore the Course' button into view
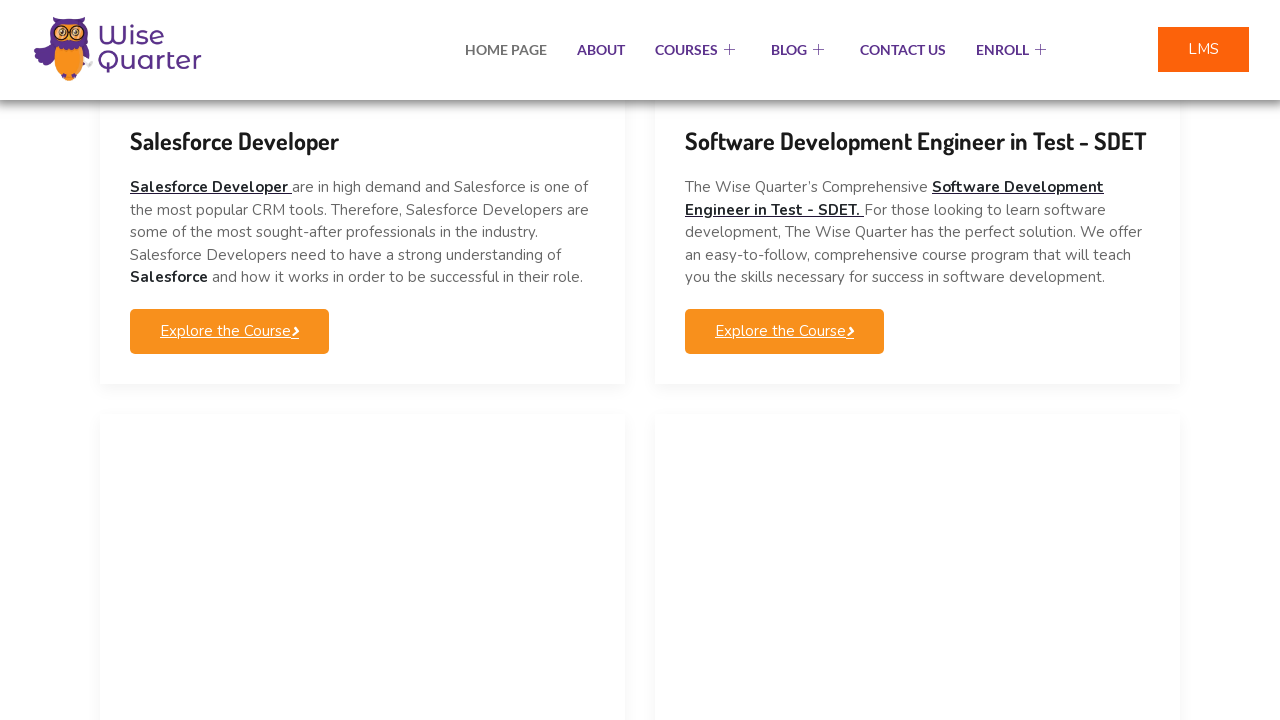

Clicked the 'Explore the Course' button for SDET course at (784, 331) on (//a[@class='elementskit-btn whitespace--normal'])[2]
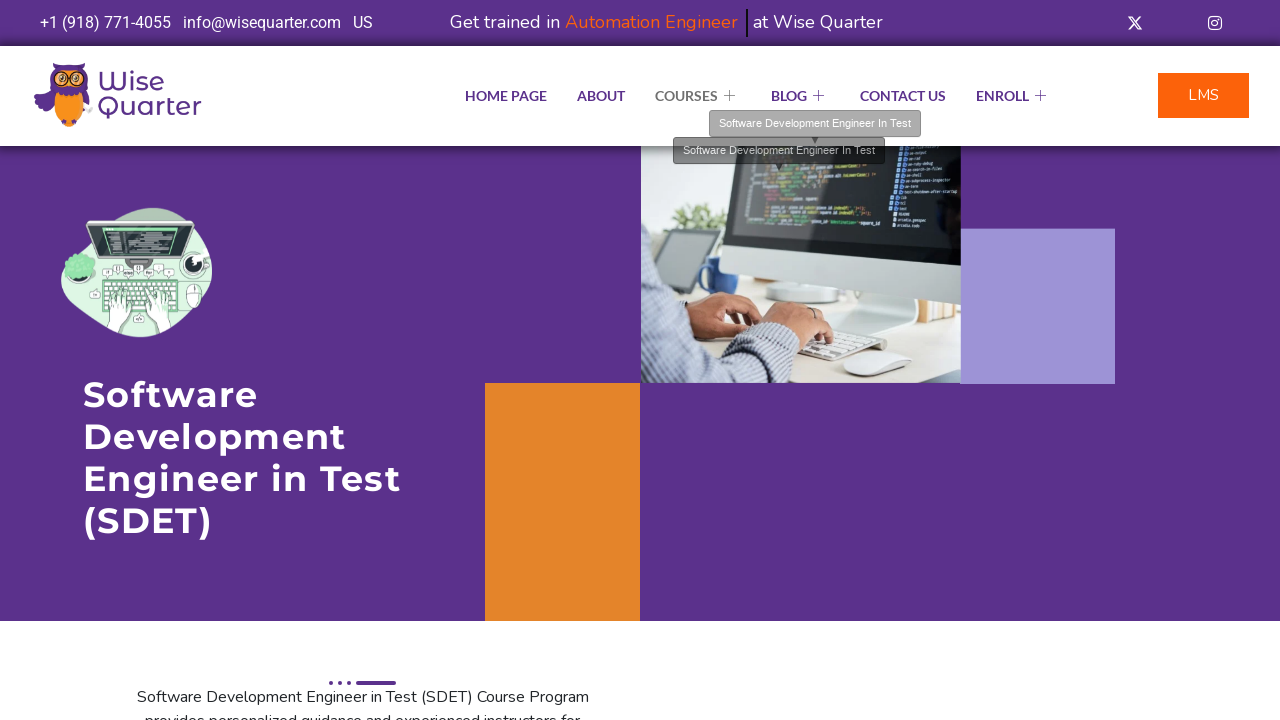

Displayed JavaScript alert with message 'Bu is BU KADAR'
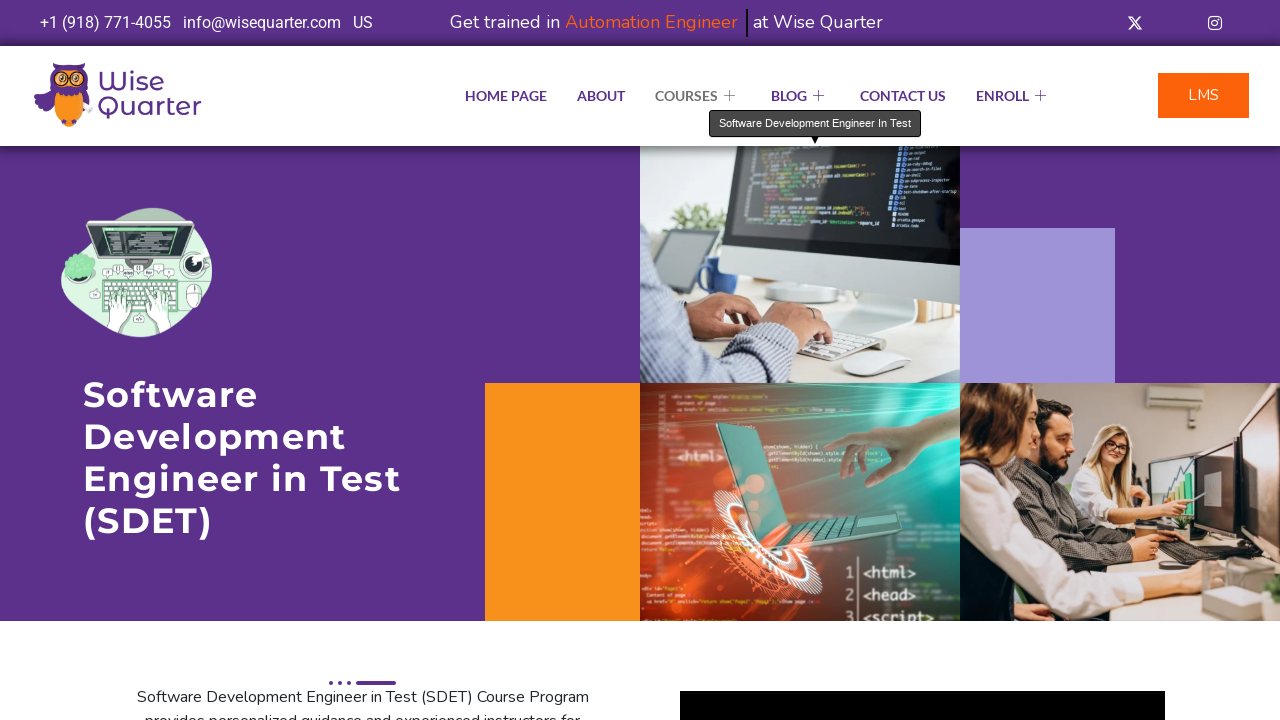

Accepted the JavaScript alert dialog
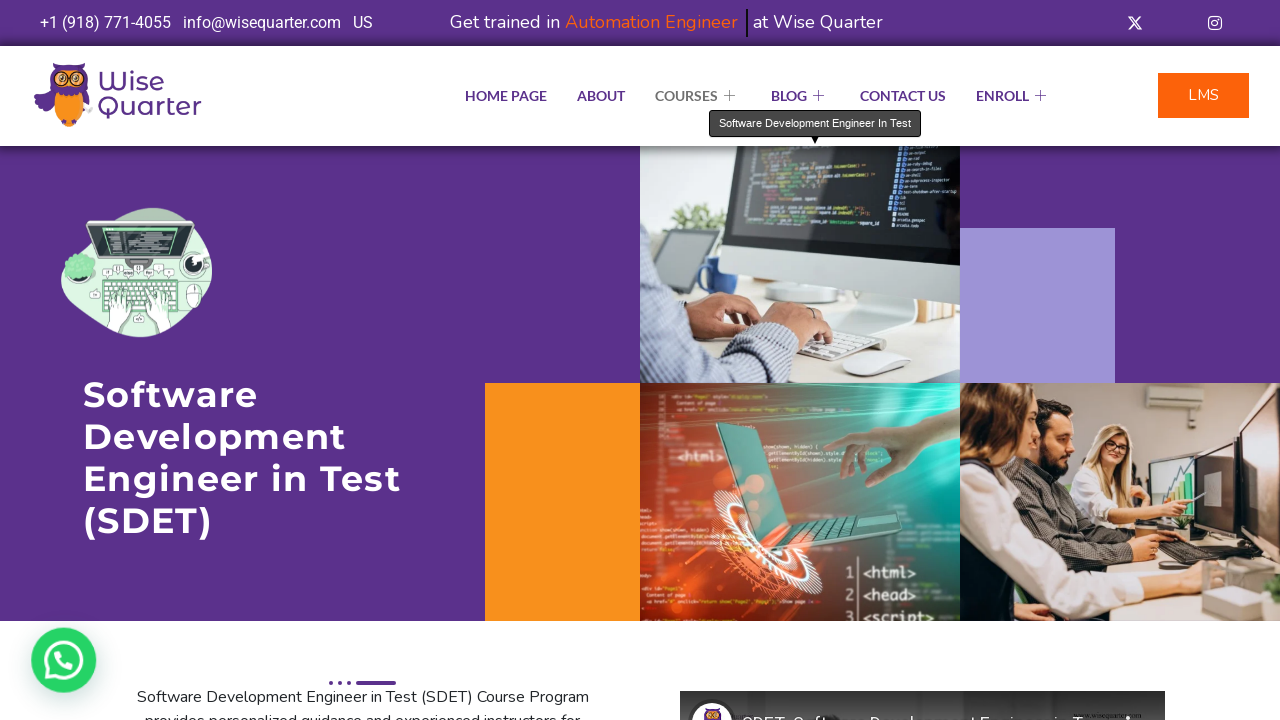

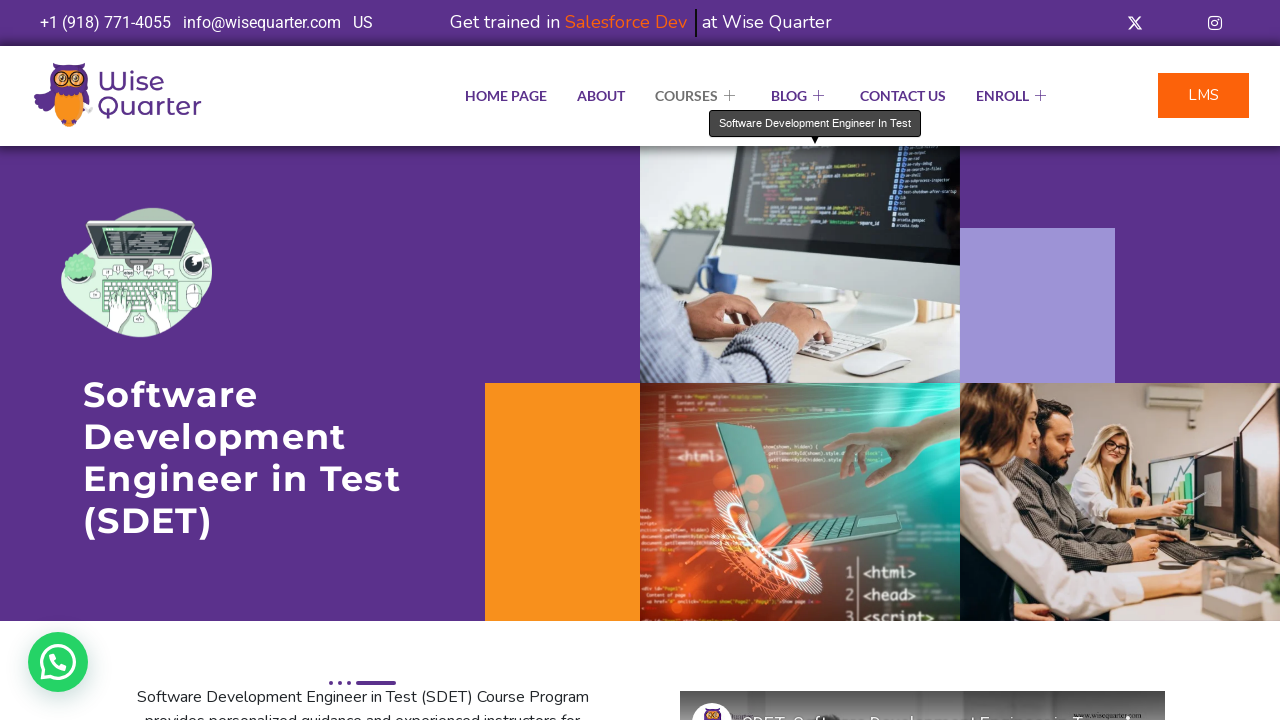